Tests handling of JavaScript alert dialogs by setting up a dialog handler and clicking a button that triggers an alert

Starting URL: https://www.globalsqa.com/samplepagetest/

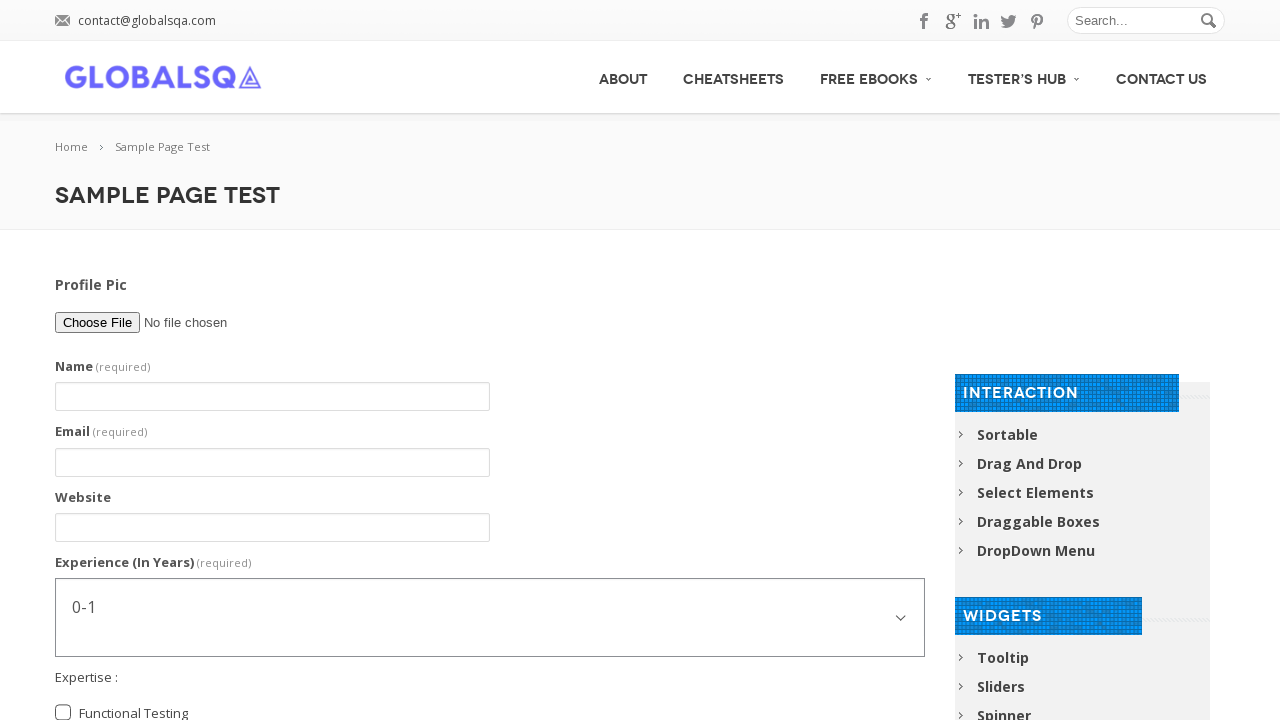

Set up dialog handler to accept alerts
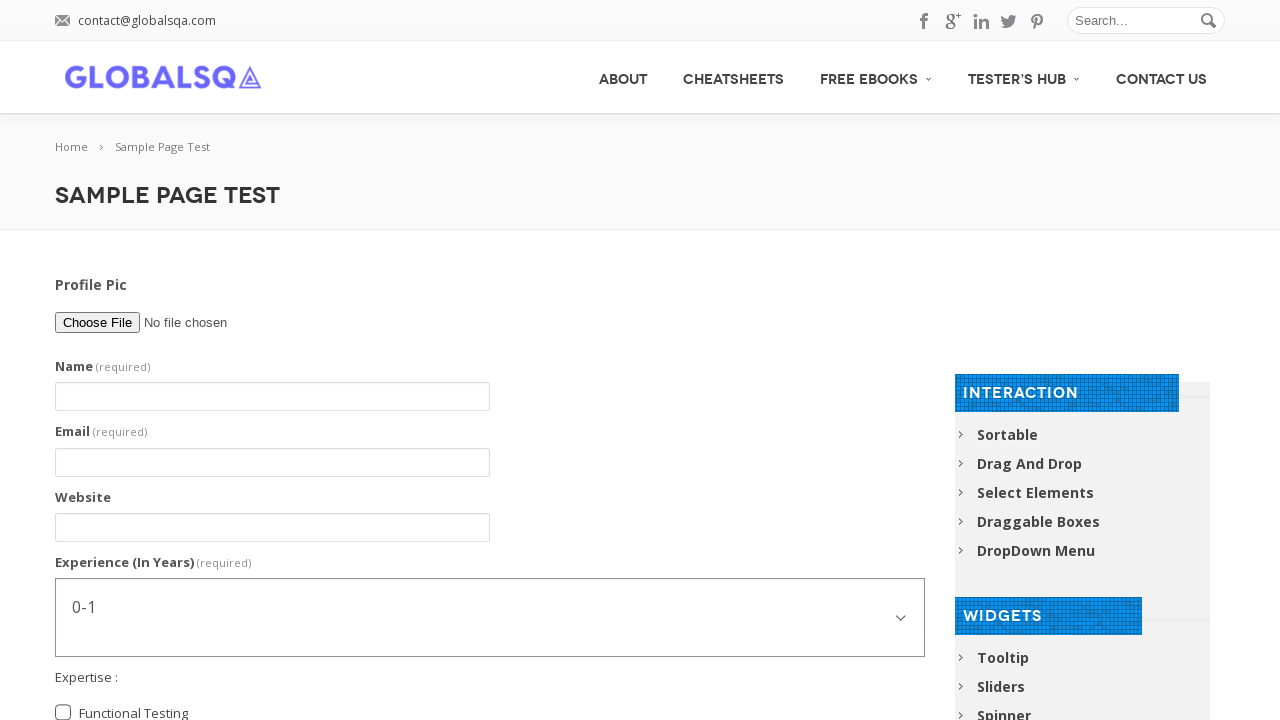

Clicked button that triggers JavaScript alert dialog at (490, 376) on [onclick="myFunction()"]
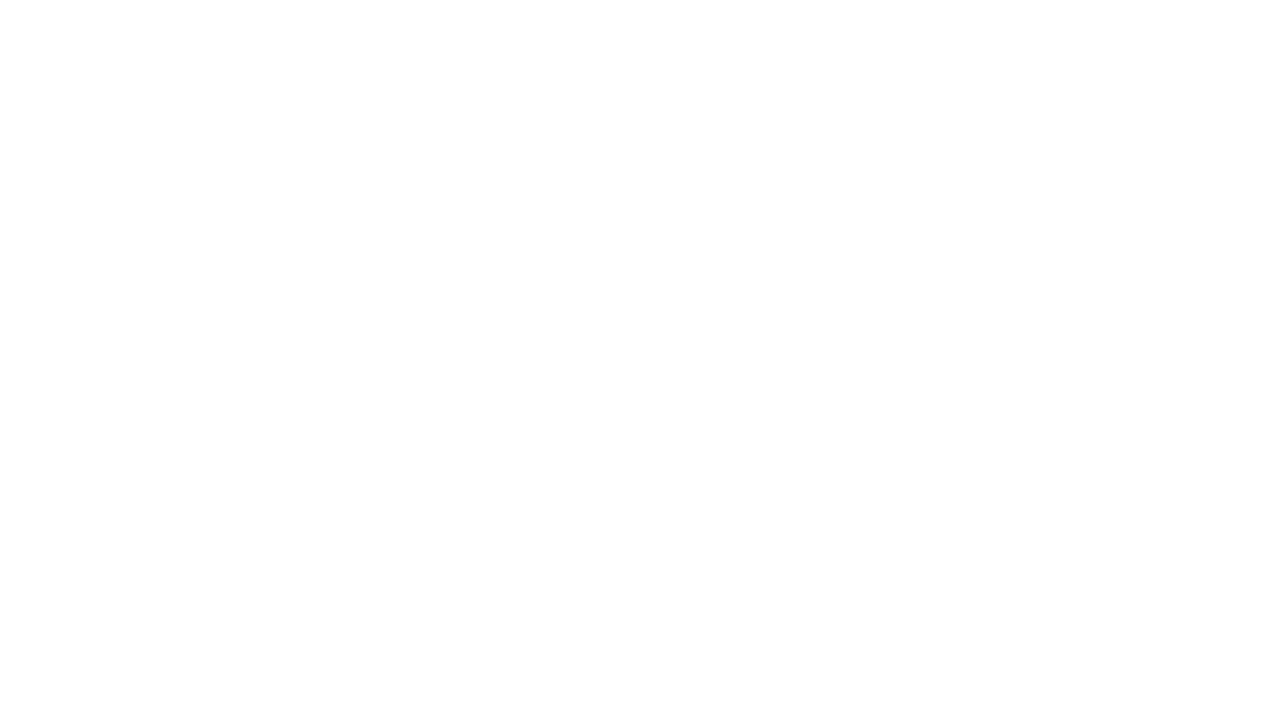

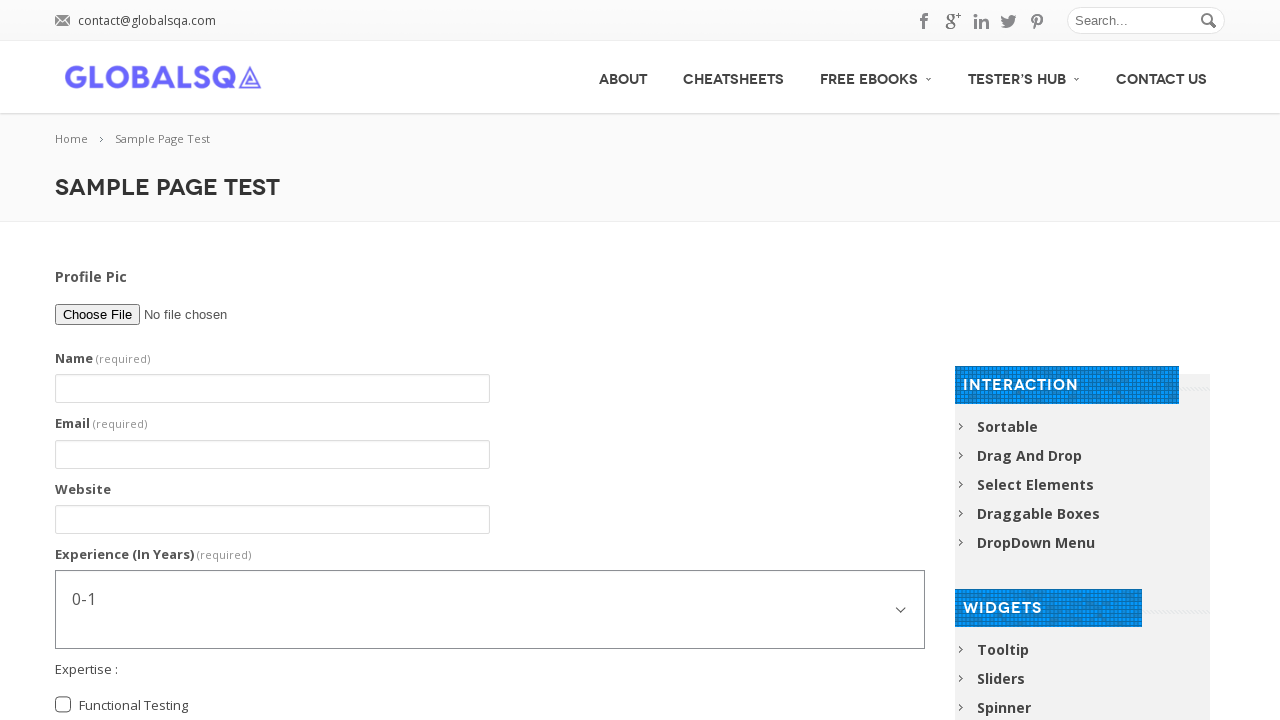